Tests password field with lowercase characters at length greater than 20

Starting URL: https://buggy.justtestit.org/register

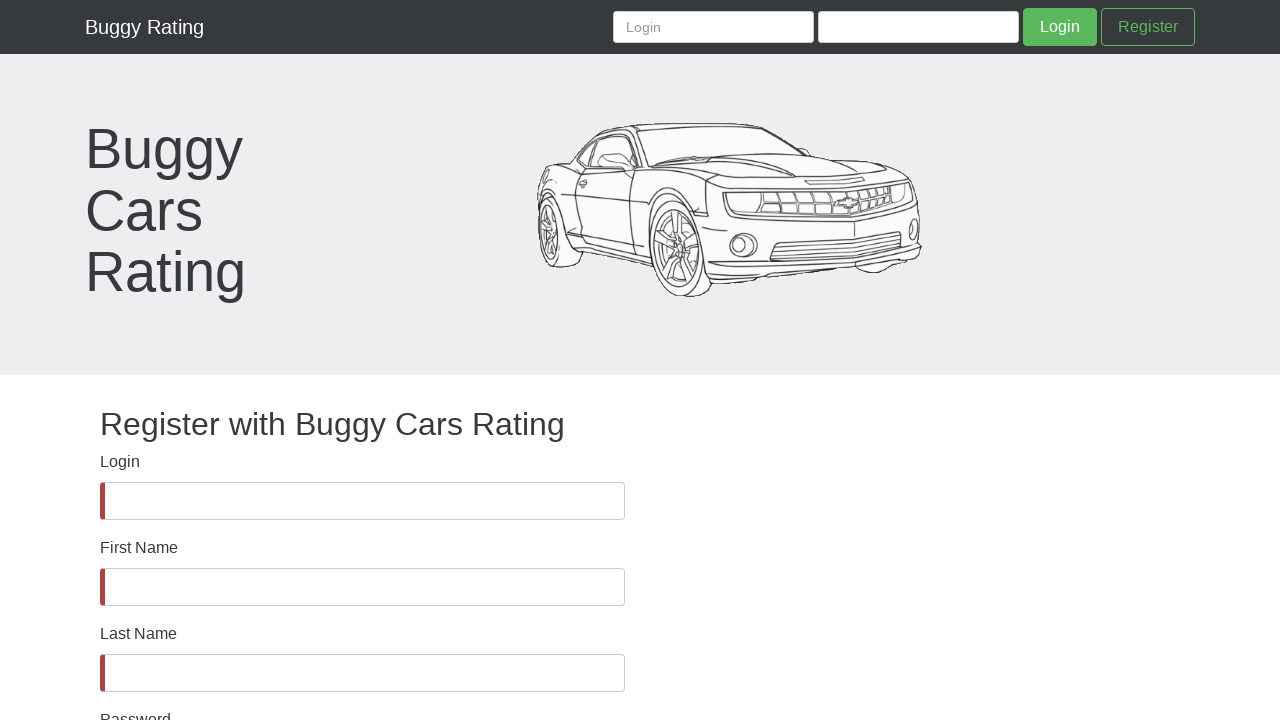

Password field became visible
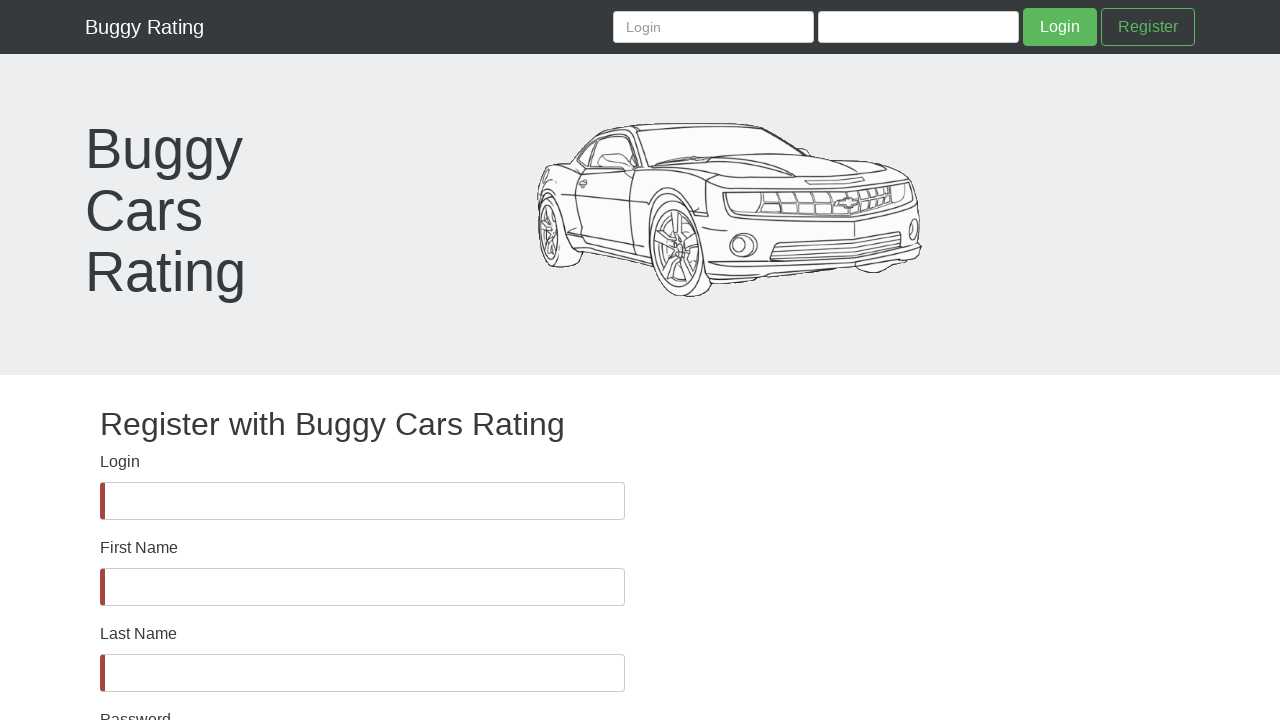

Filled password field with lowercase characters string (length 43) for REG_P_006 test on #password
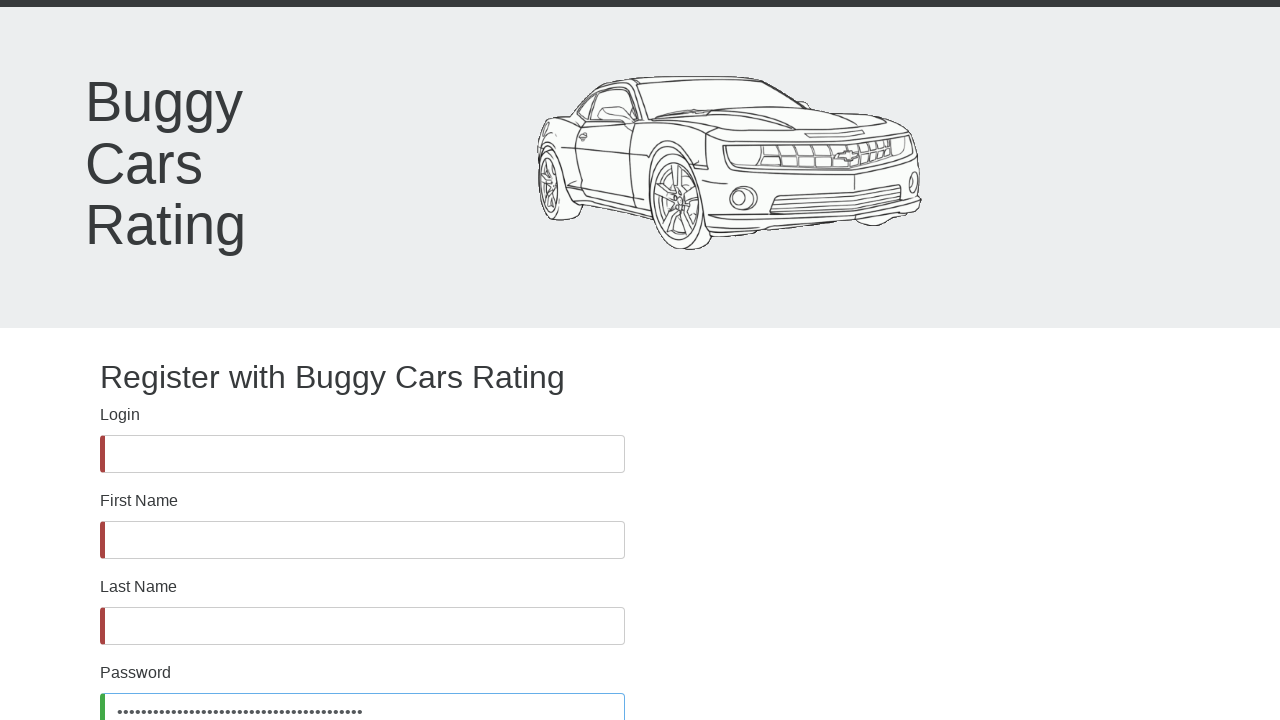

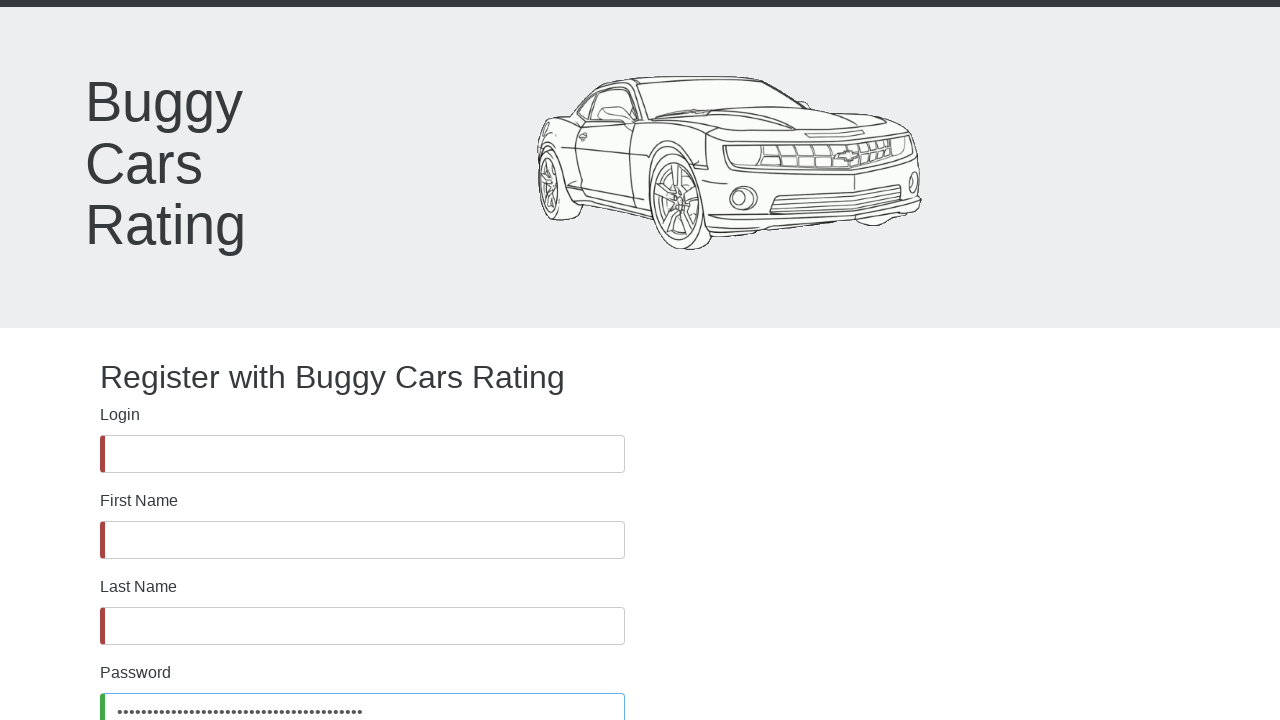